Tests alert handling functionality by triggering an alert within an iframe and accepting it

Starting URL: https://www.w3schools.com/js/tryit.asp?filename=tryjs_alert

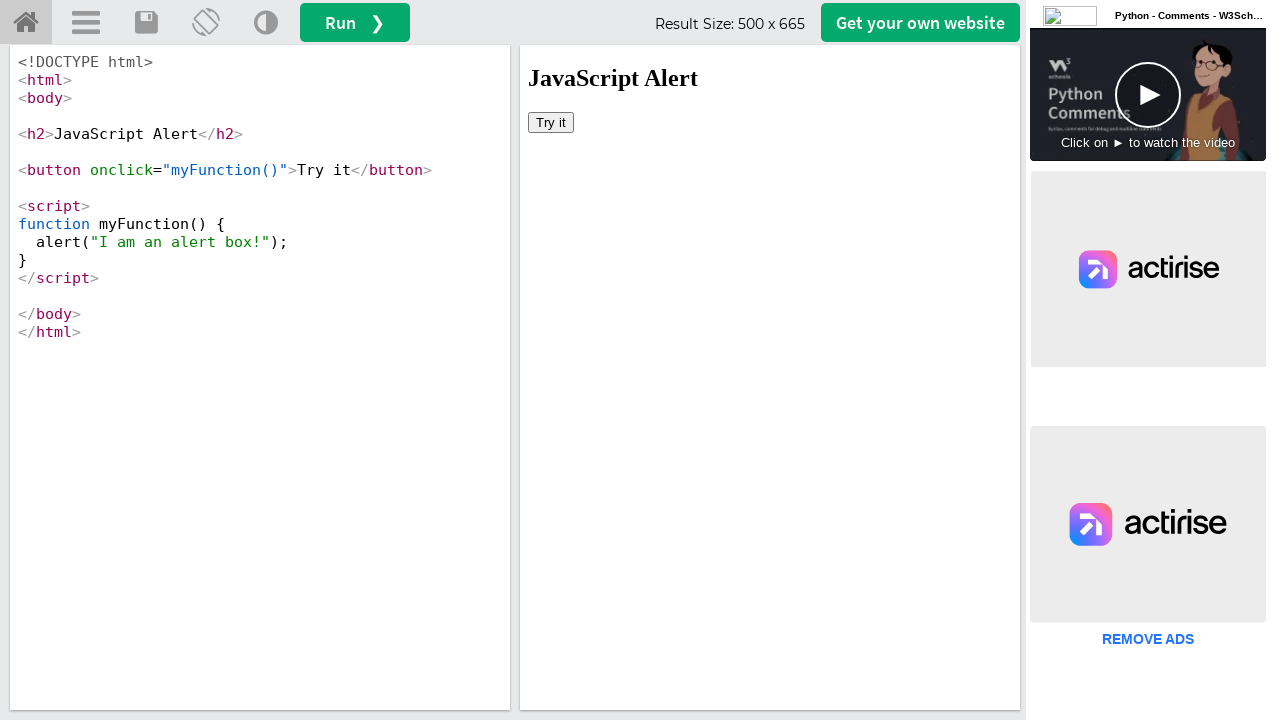

Switched to iframe 'iframeResult'
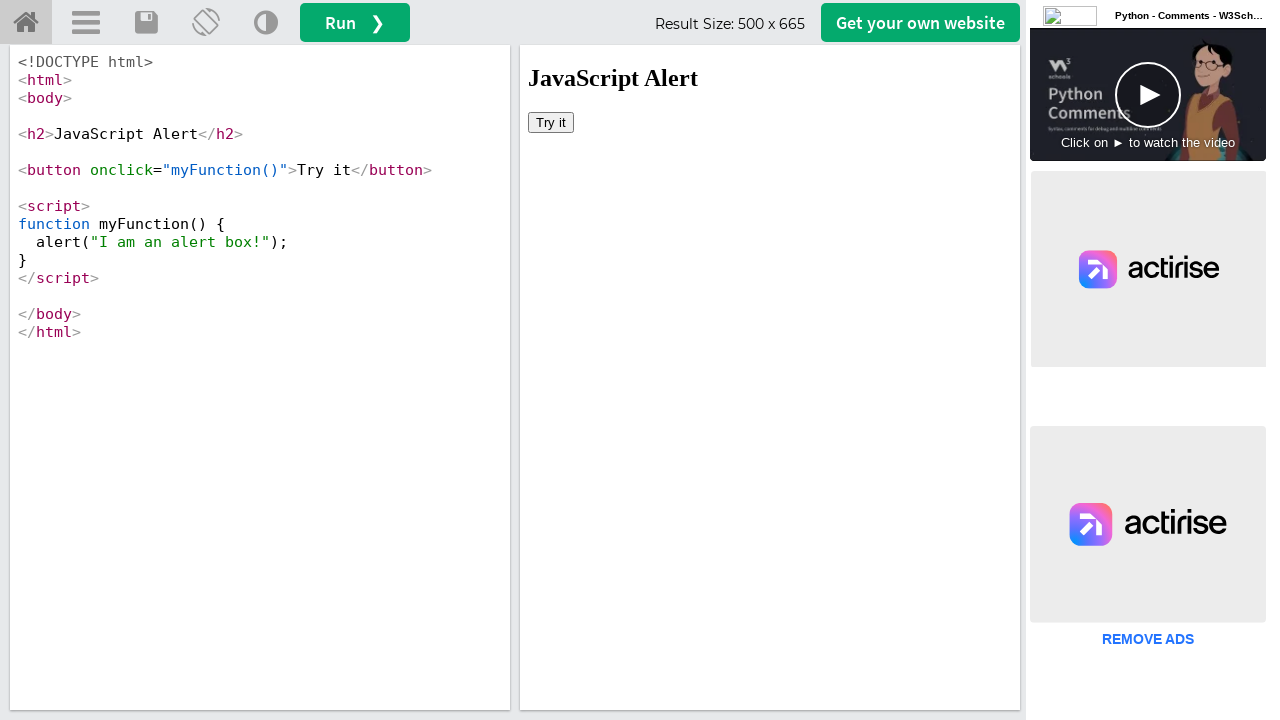

Clicked button to trigger alert at (551, 122) on button
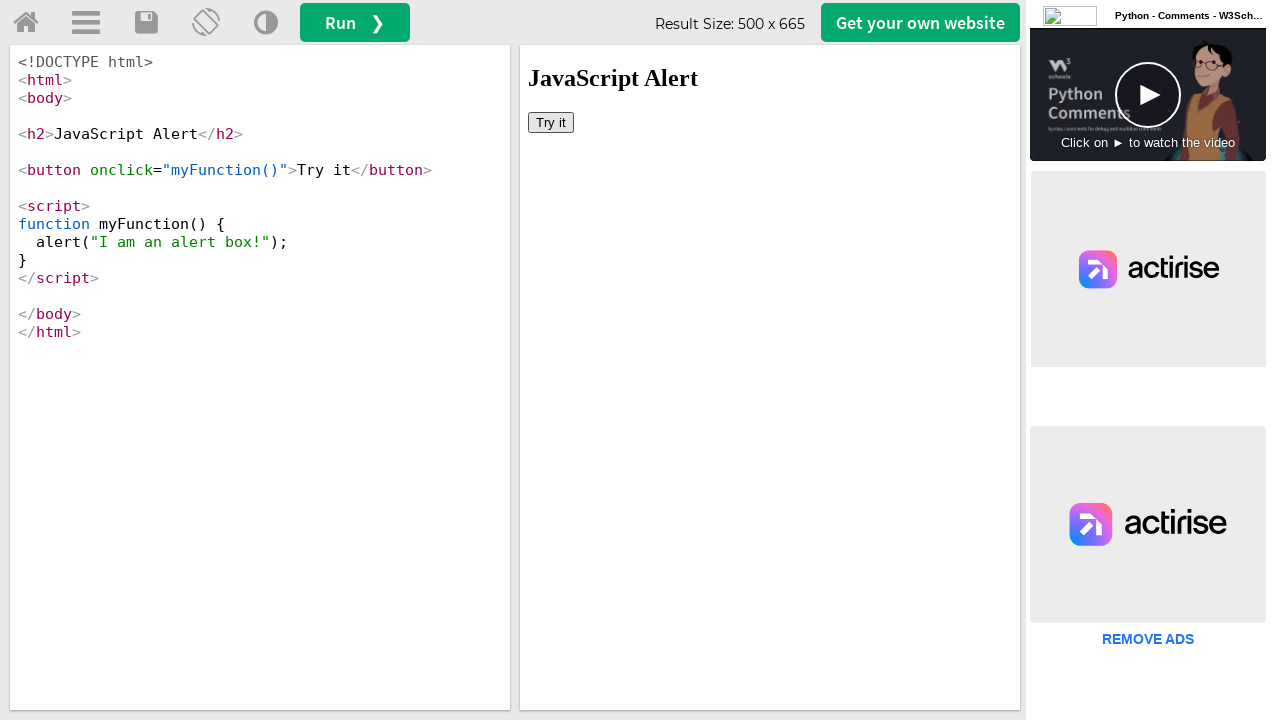

Accepted alert dialog
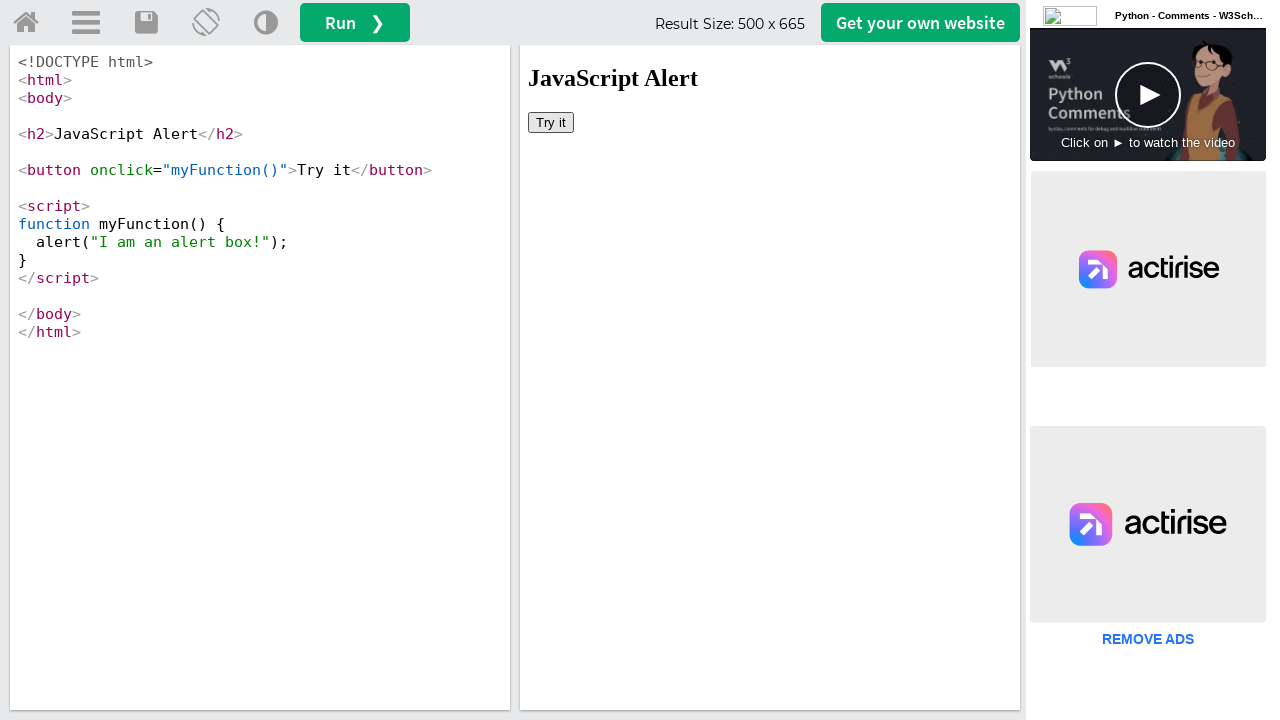

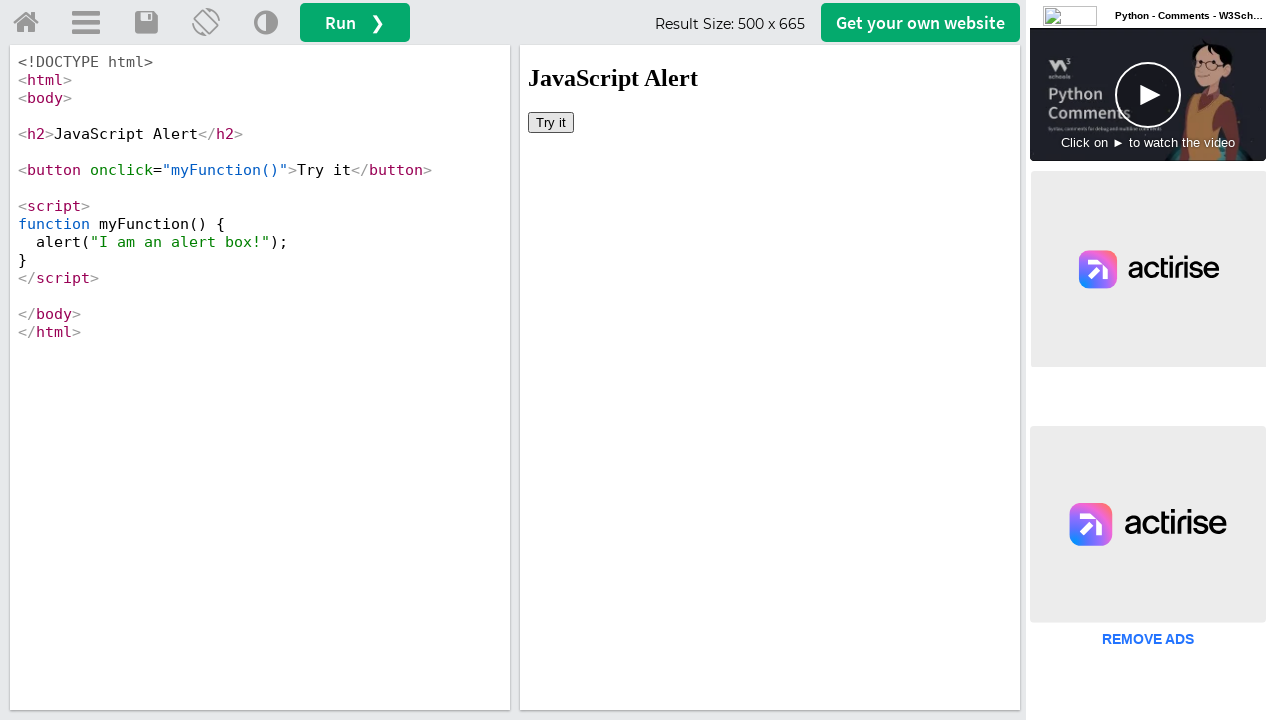